Tests horizontal slider functionality by dragging the slider element to a new position

Starting URL: https://the-internet.herokuapp.com/horizontal_slider

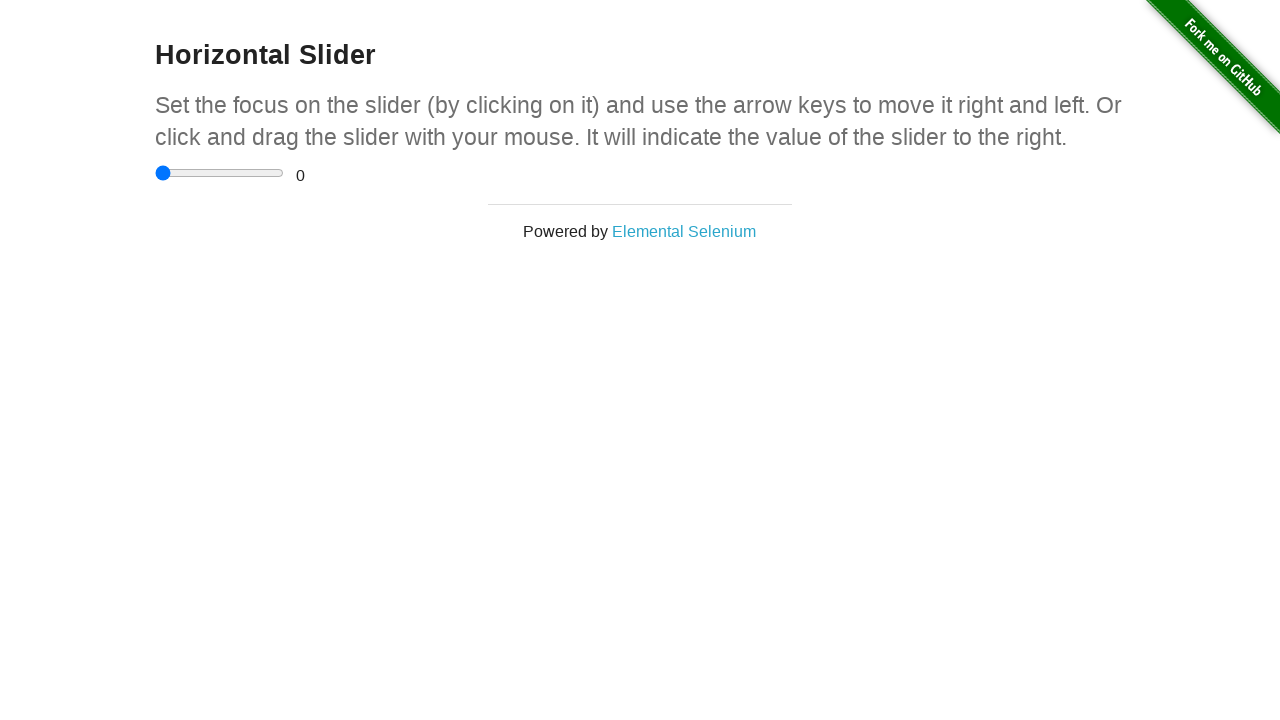

Located the horizontal slider element
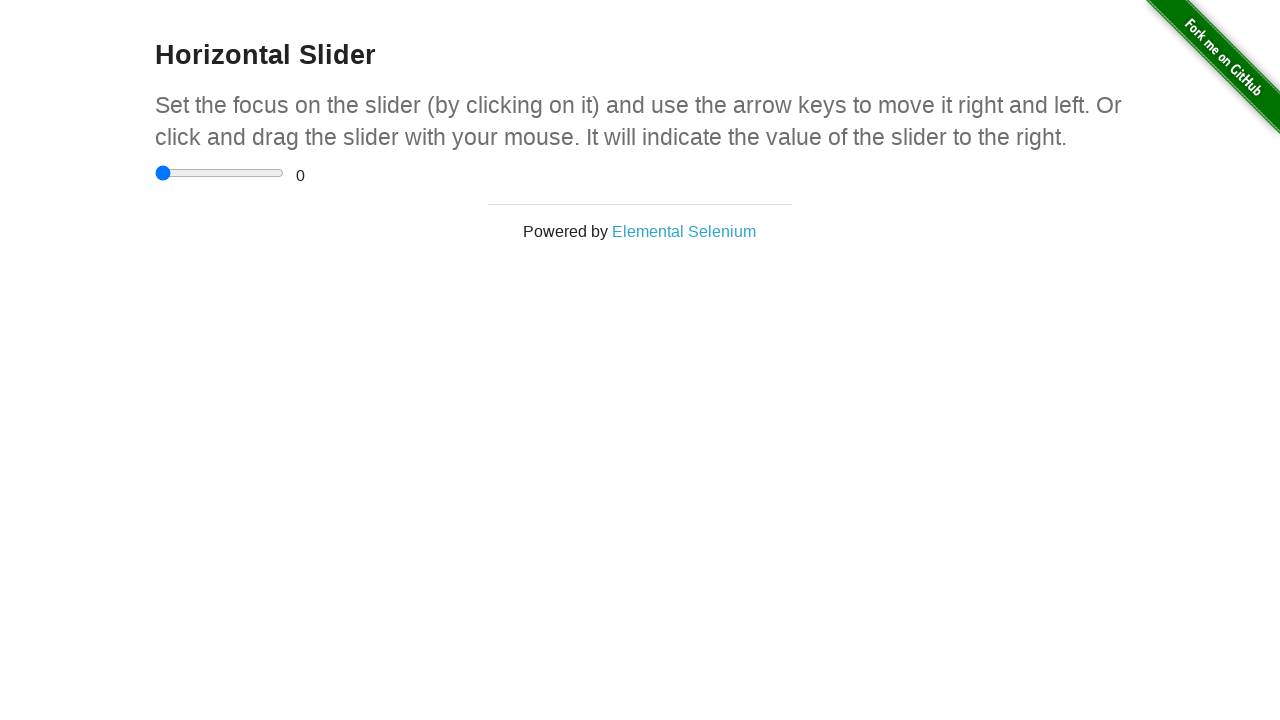

Retrieved slider bounding box dimensions
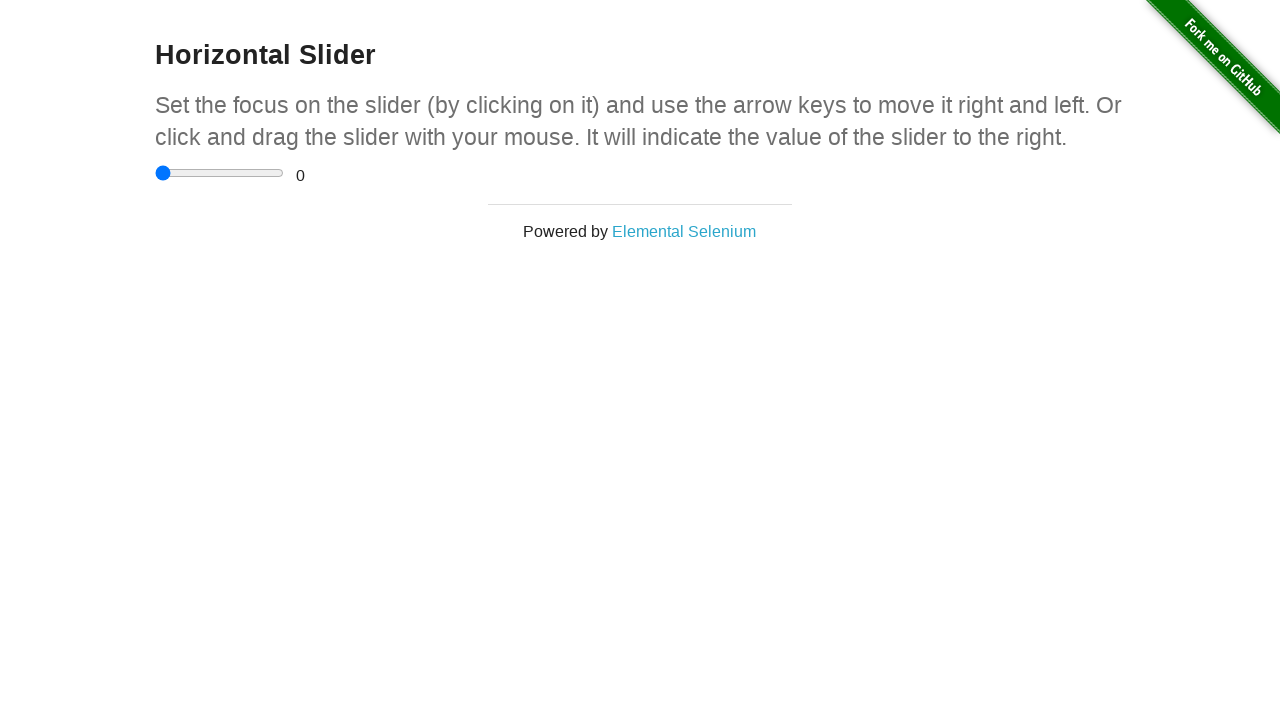

Moved mouse to slider center position at (220, 173)
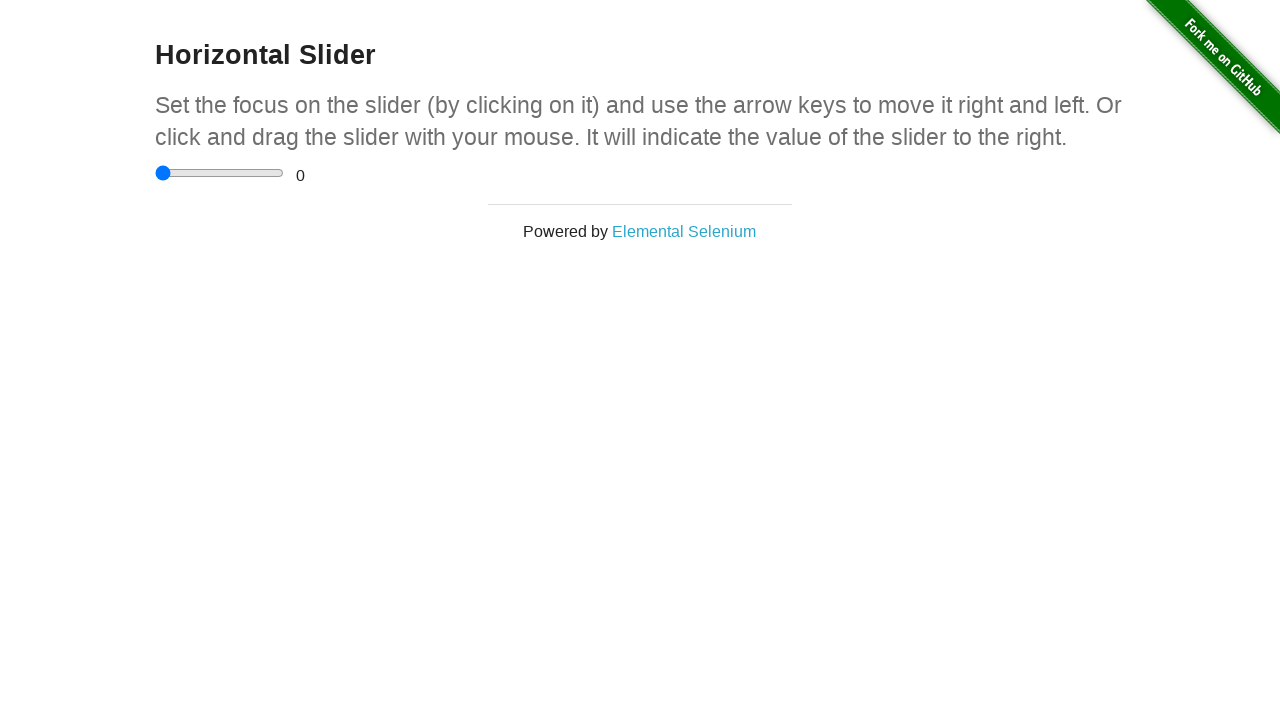

Pressed mouse button down on slider at (220, 173)
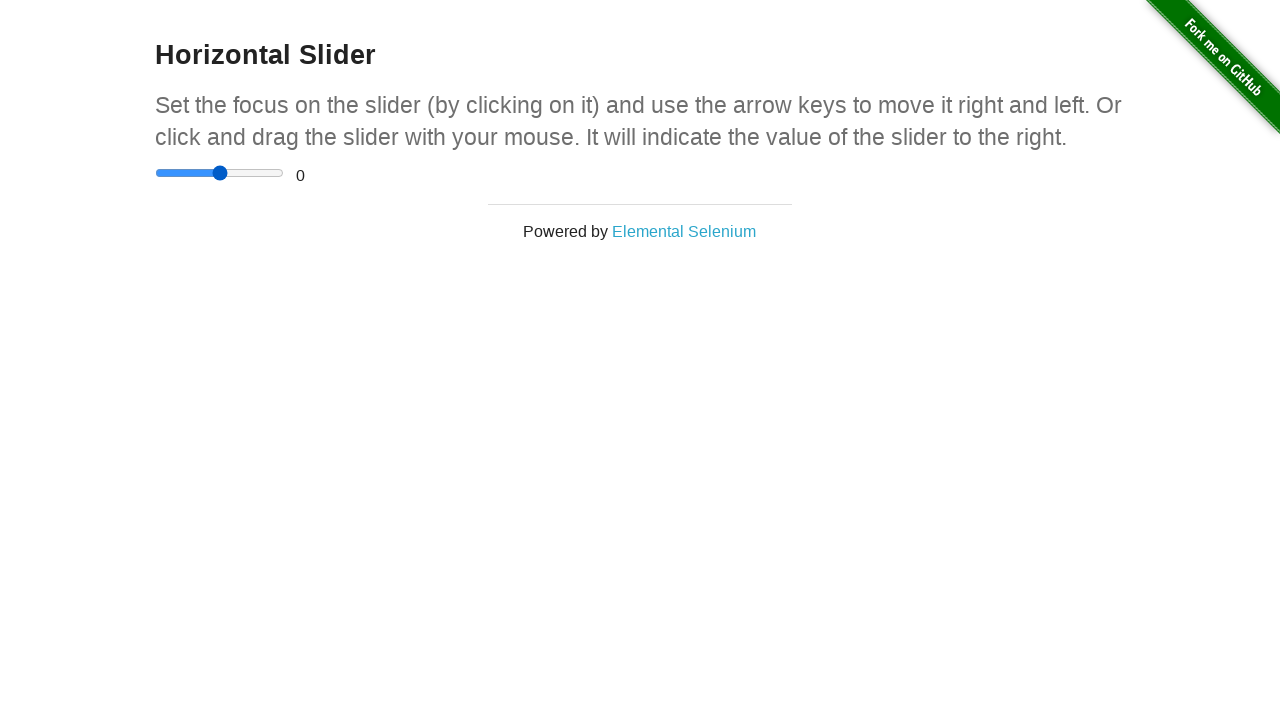

Dragged slider 50 pixels to the right at (270, 173)
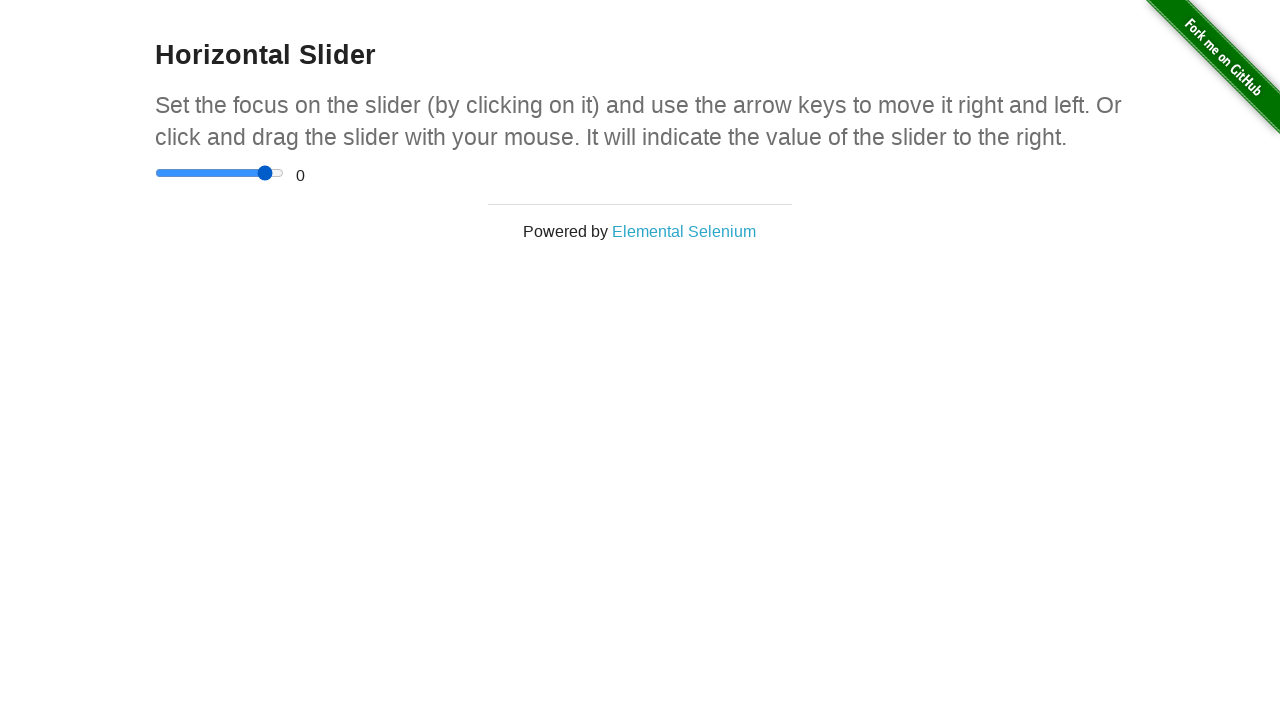

Released mouse button, slider drag completed at (270, 173)
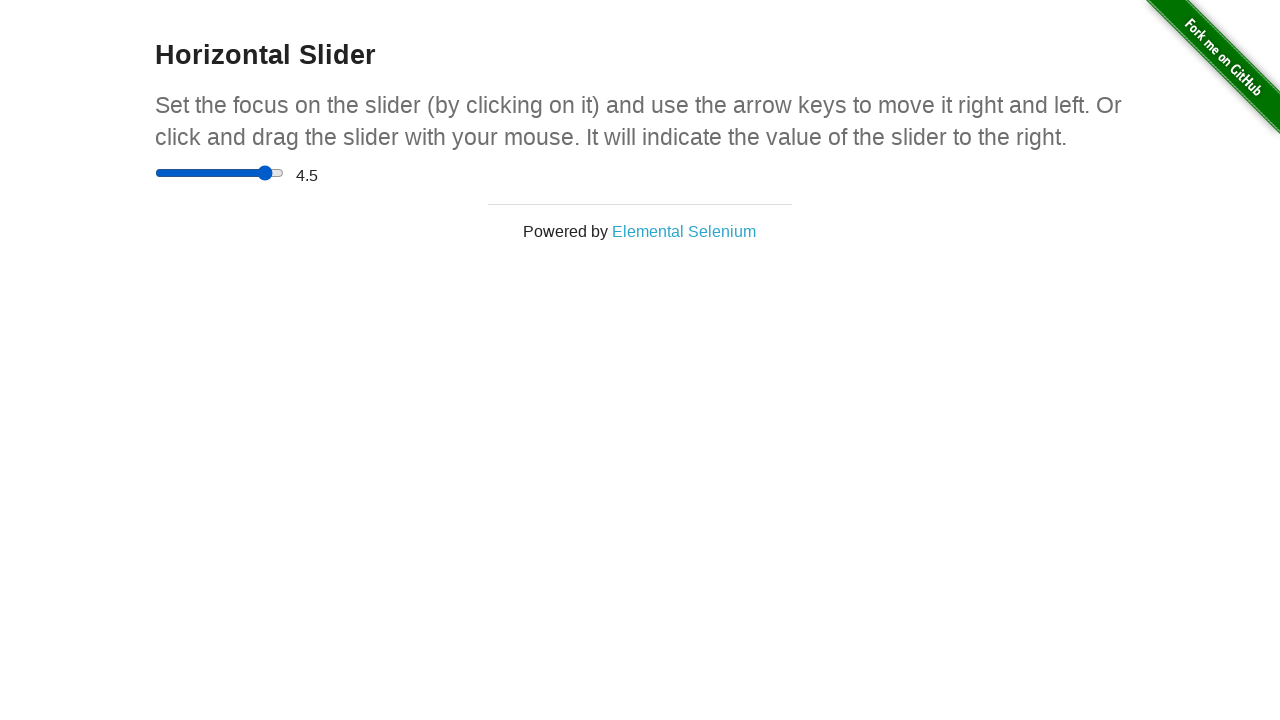

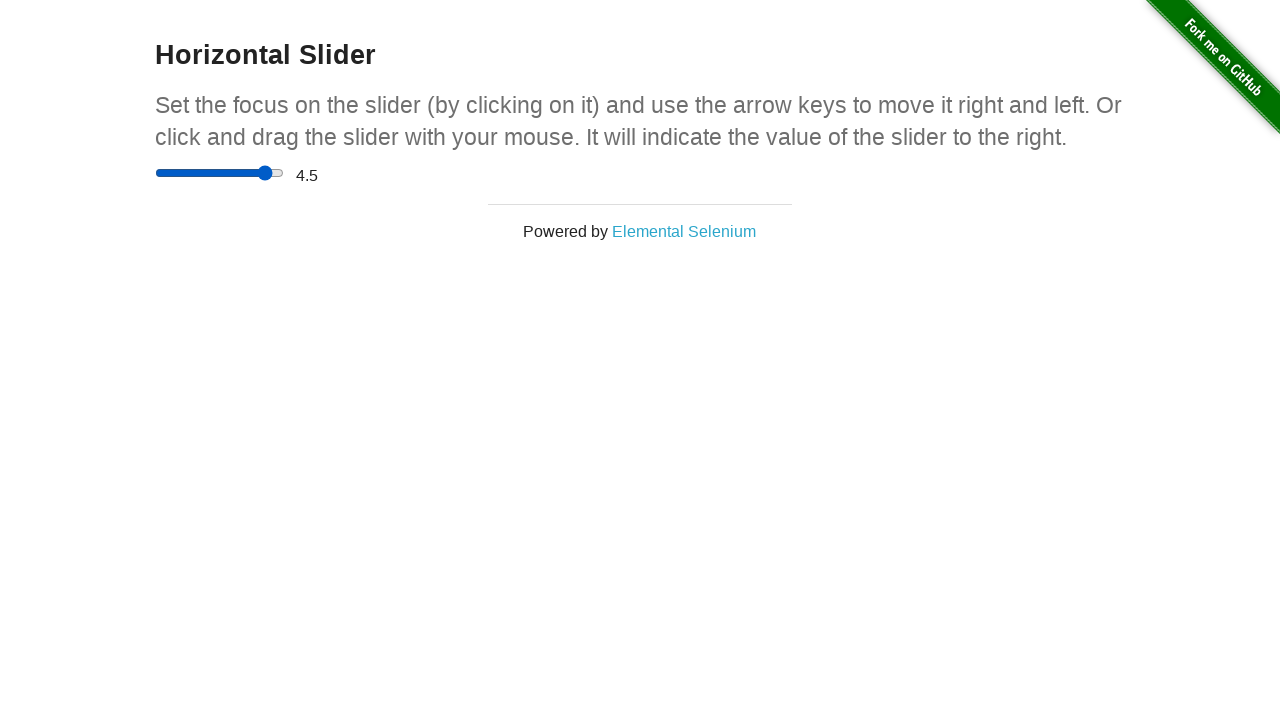